Tests that clicking Clear Completed removes completed items from the list

Starting URL: https://demo.playwright.dev/todomvc

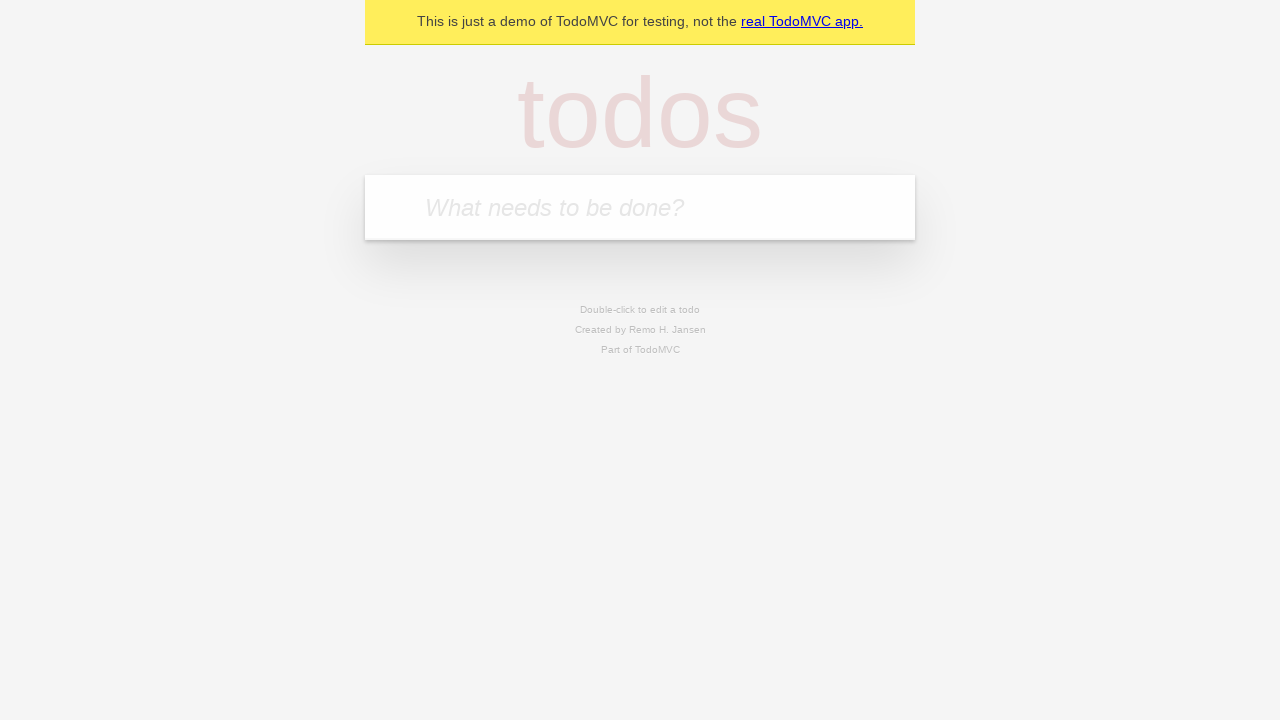

Filled todo input with 'buy some cheese' on internal:attr=[placeholder="What needs to be done?"i]
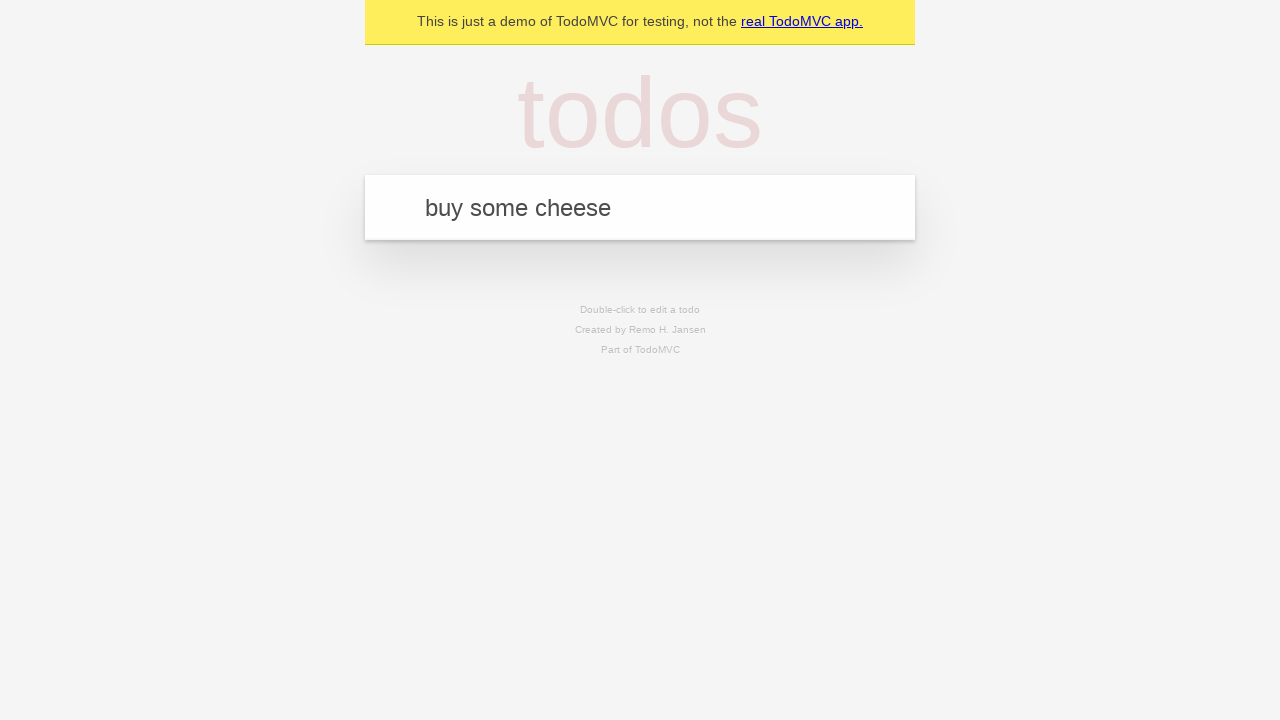

Pressed Enter to create todo 'buy some cheese' on internal:attr=[placeholder="What needs to be done?"i]
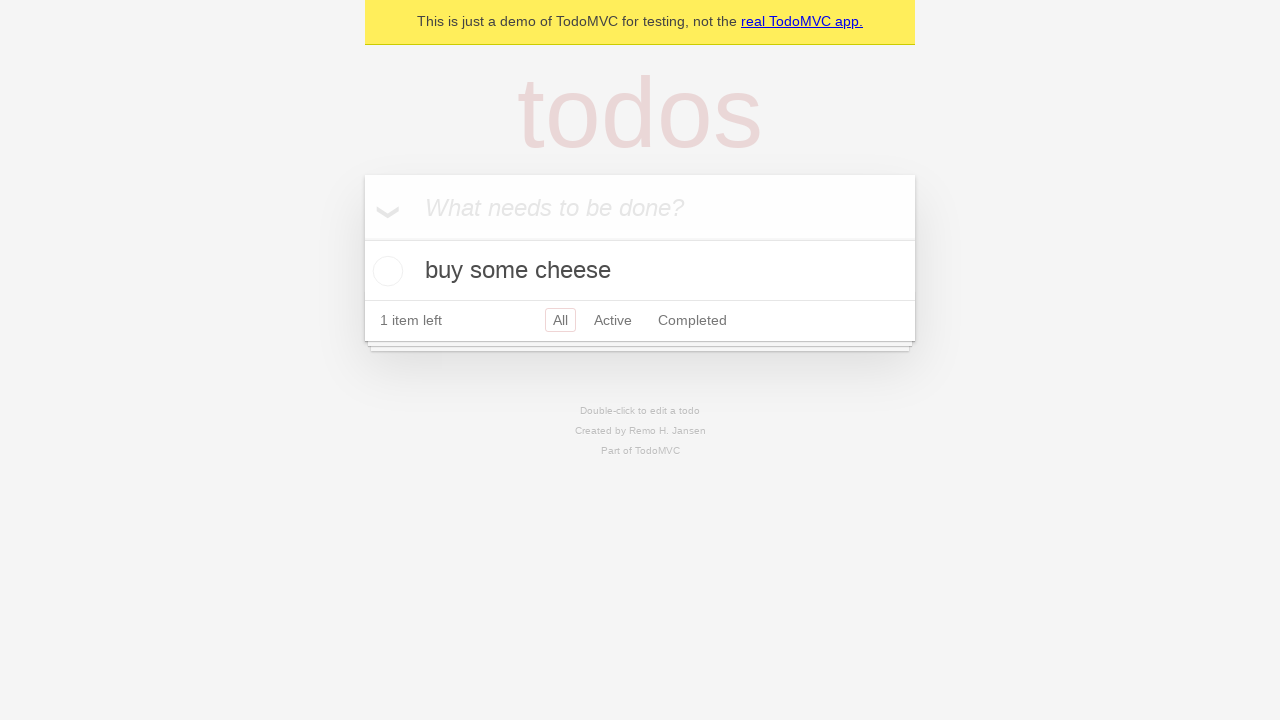

Filled todo input with 'feed the cat' on internal:attr=[placeholder="What needs to be done?"i]
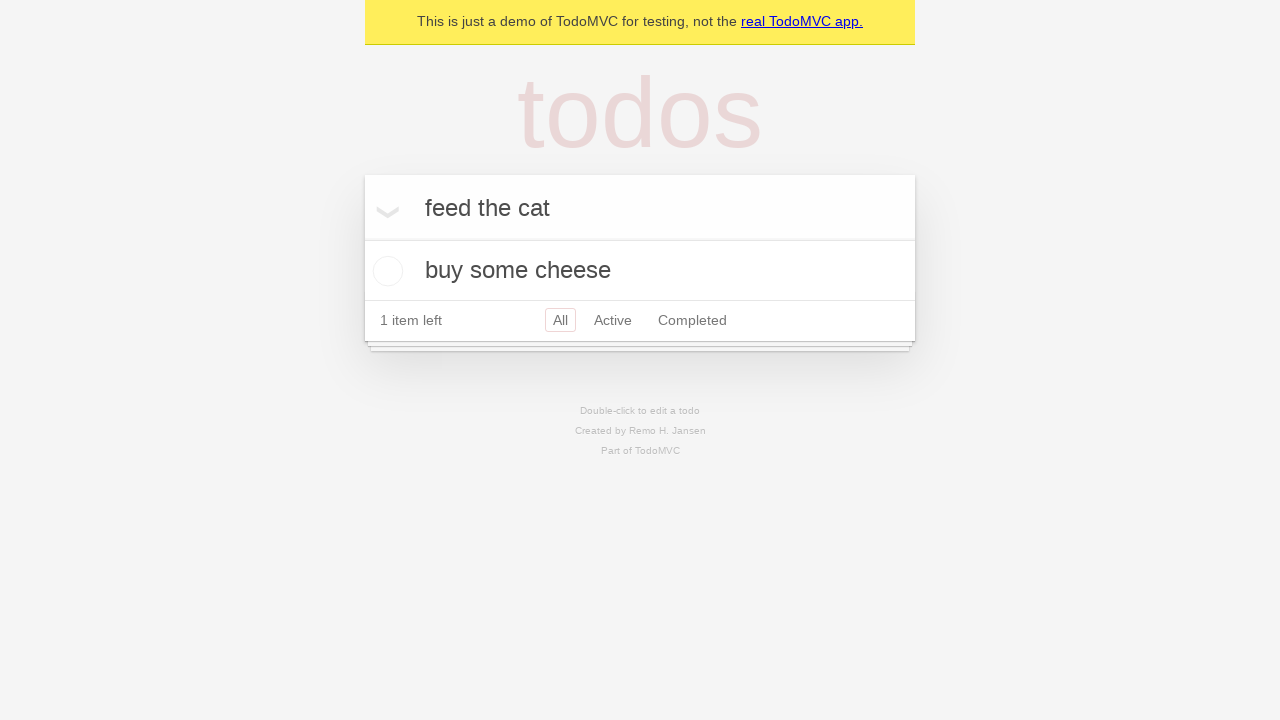

Pressed Enter to create todo 'feed the cat' on internal:attr=[placeholder="What needs to be done?"i]
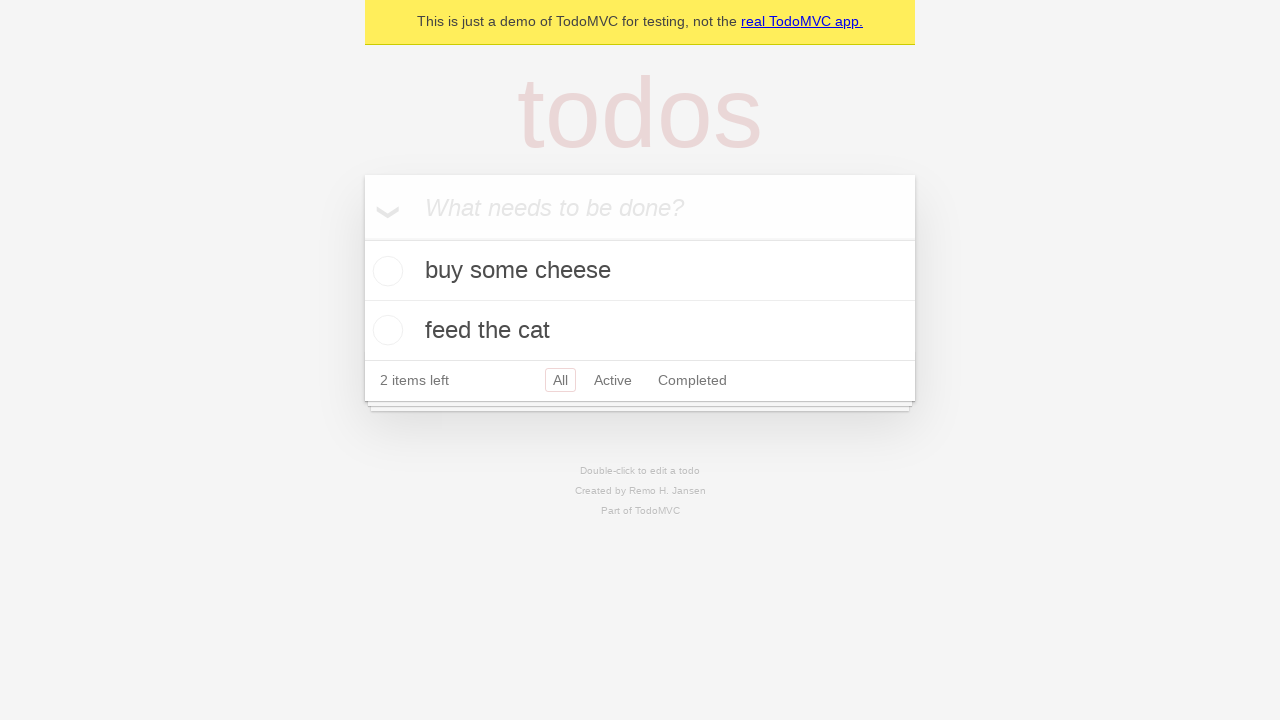

Filled todo input with 'book a doctors appointment' on internal:attr=[placeholder="What needs to be done?"i]
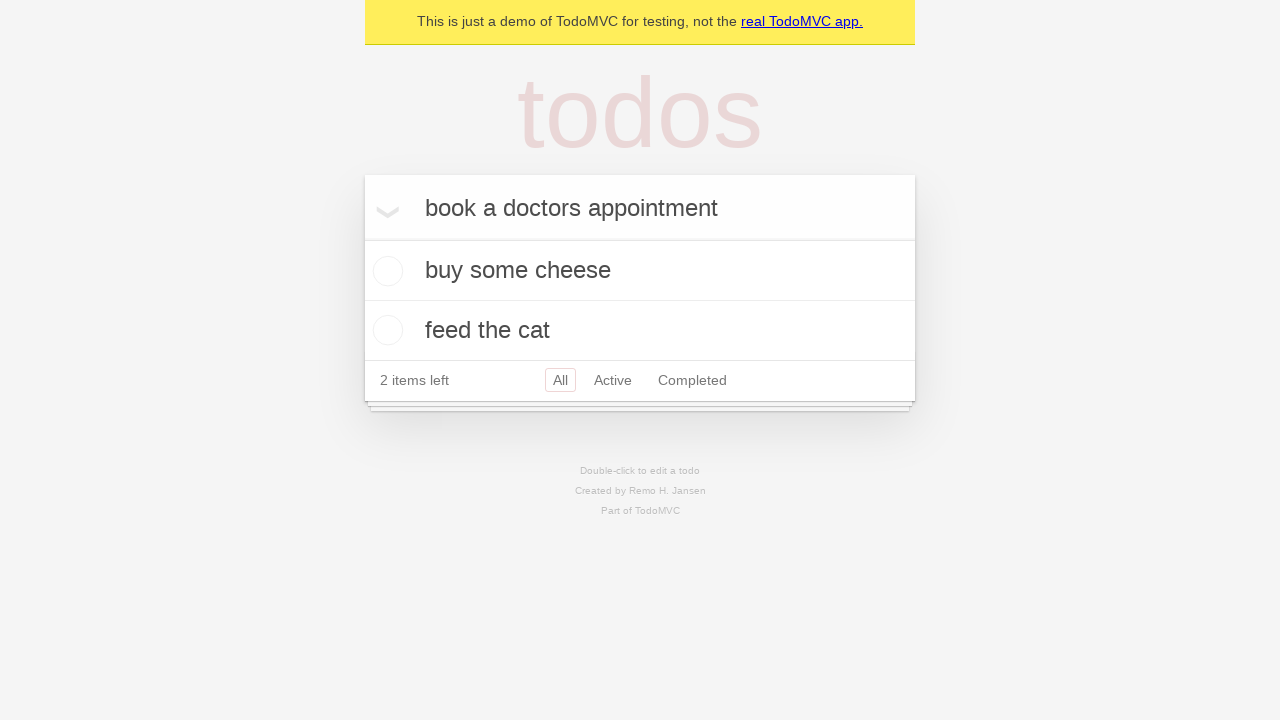

Pressed Enter to create todo 'book a doctors appointment' on internal:attr=[placeholder="What needs to be done?"i]
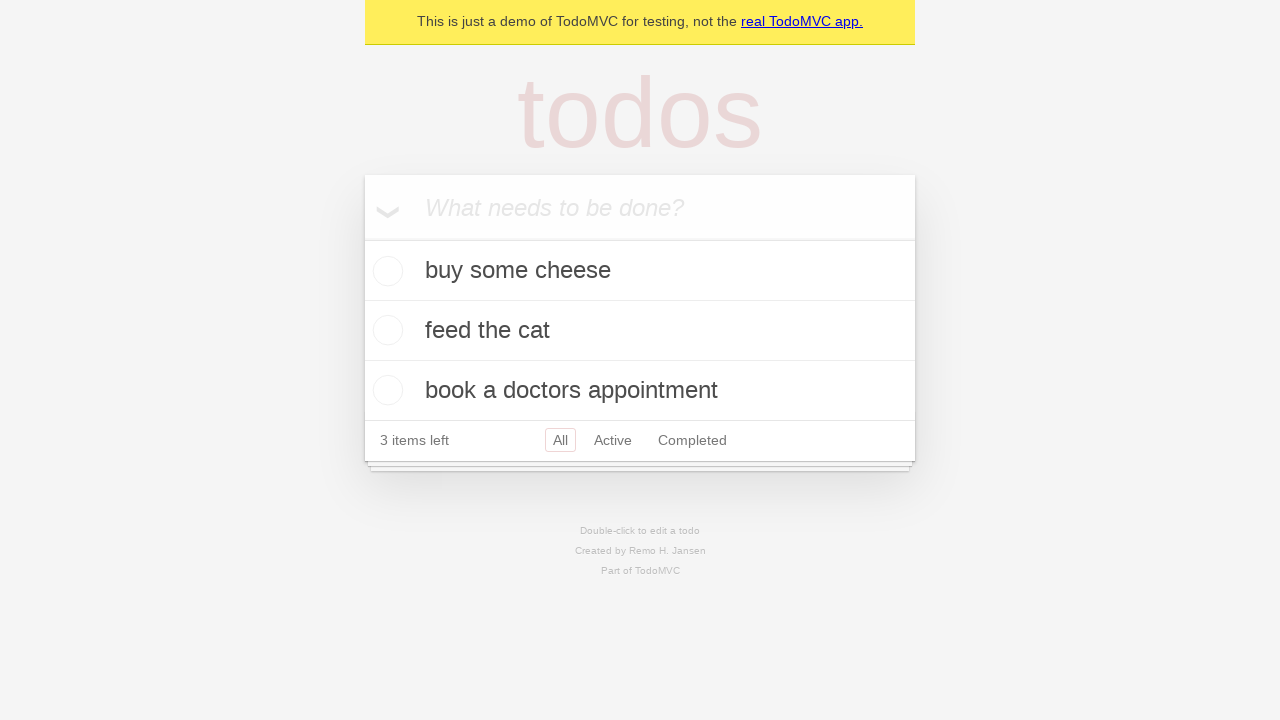

Waited for all 3 todos to be created
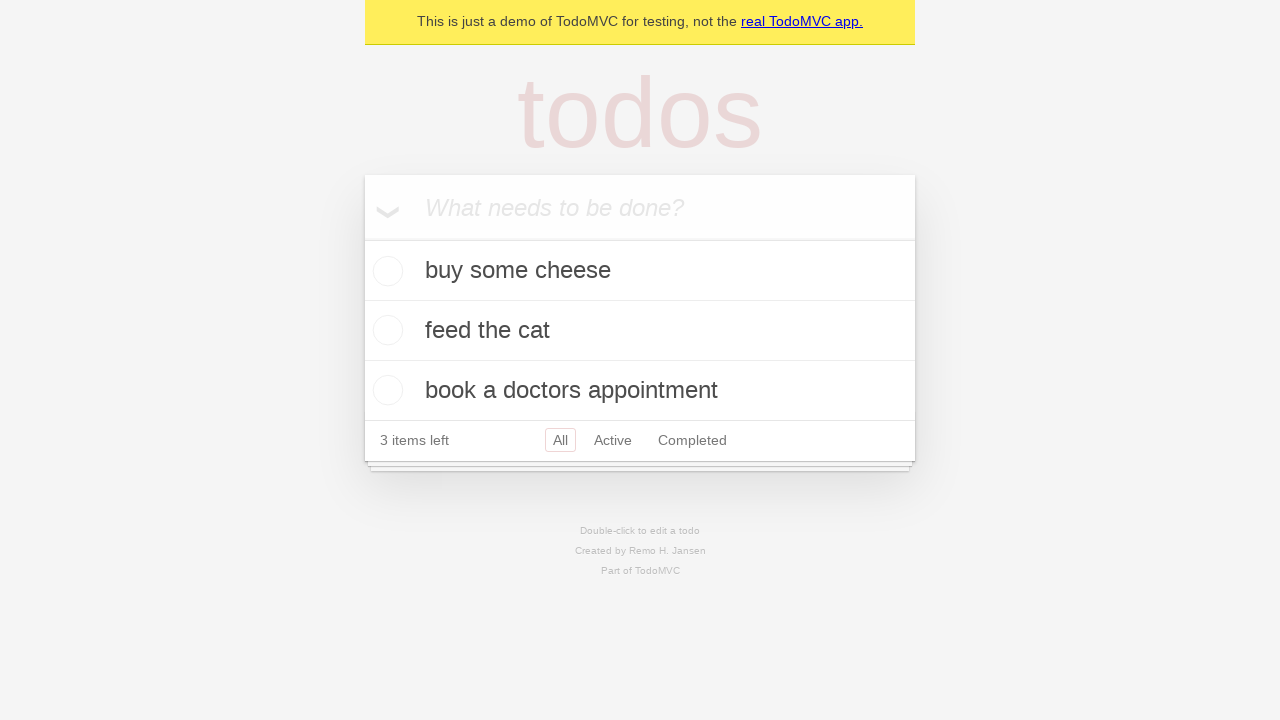

Checked the second todo item as completed at (385, 330) on internal:testid=[data-testid="todo-item"s] >> nth=1 >> internal:role=checkbox
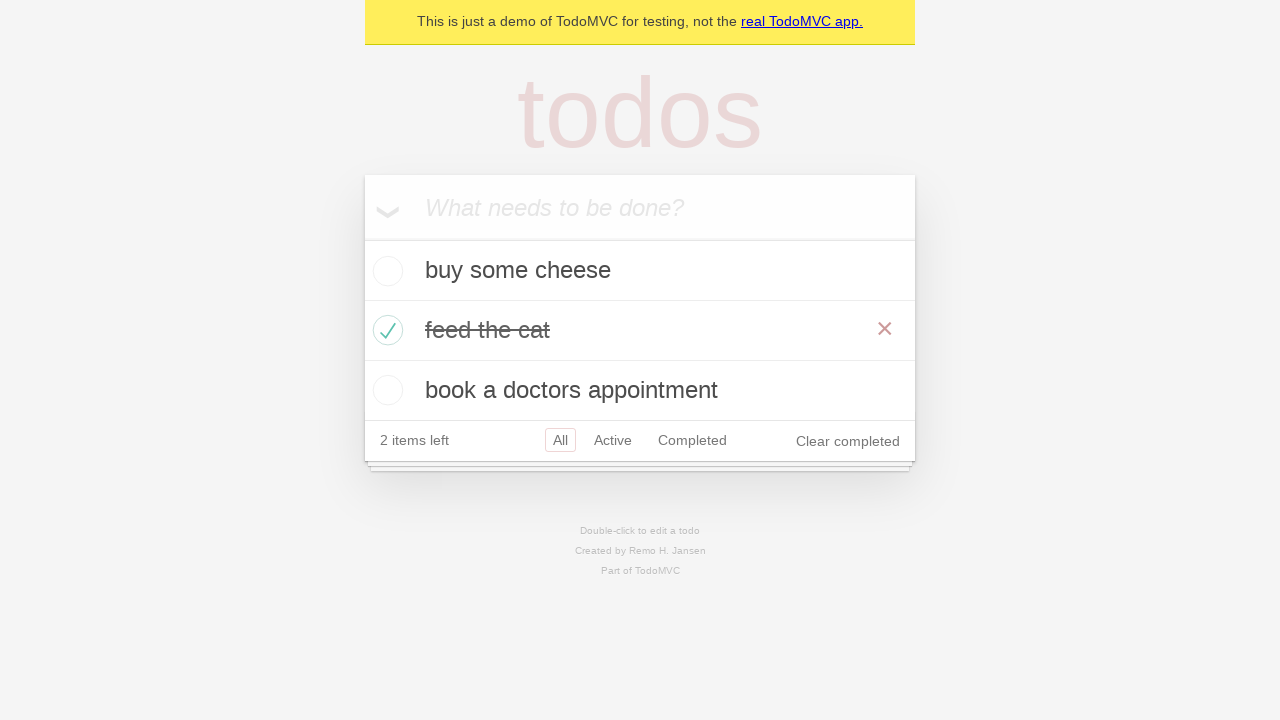

Clicked 'Clear completed' button at (848, 441) on internal:role=button[name="Clear completed"i]
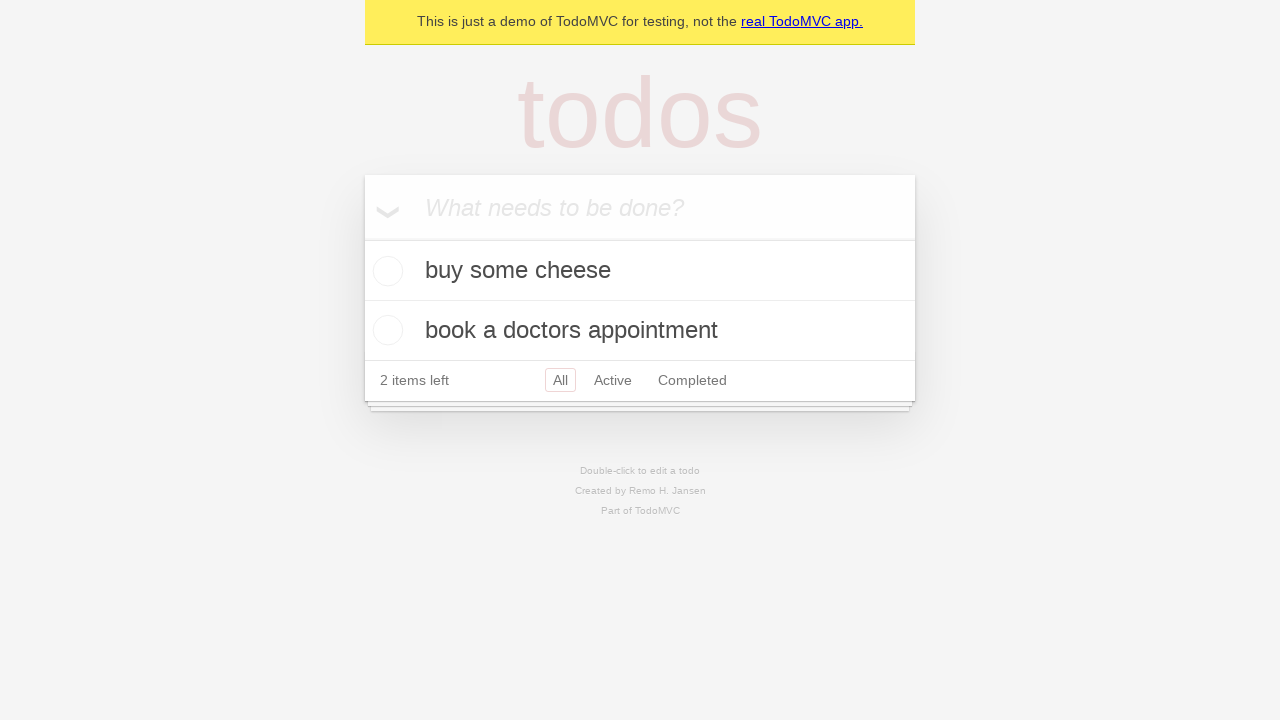

Verified completed todo was removed - 2 todos remain
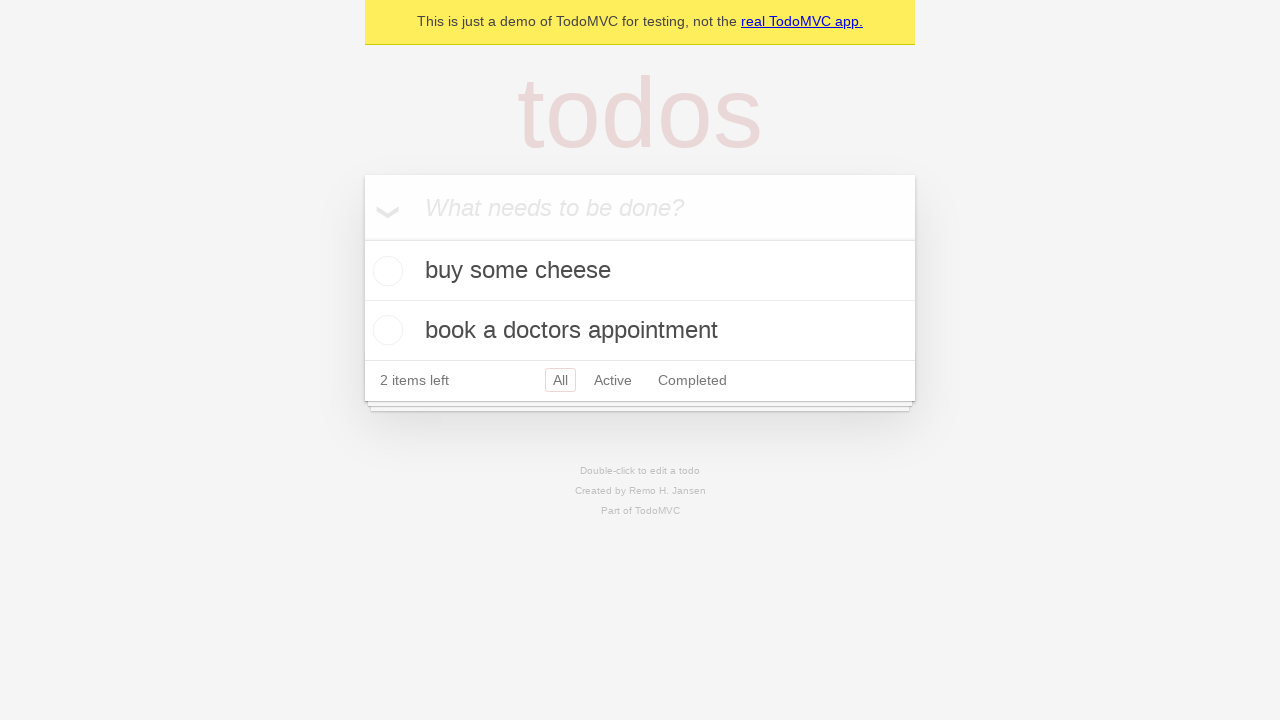

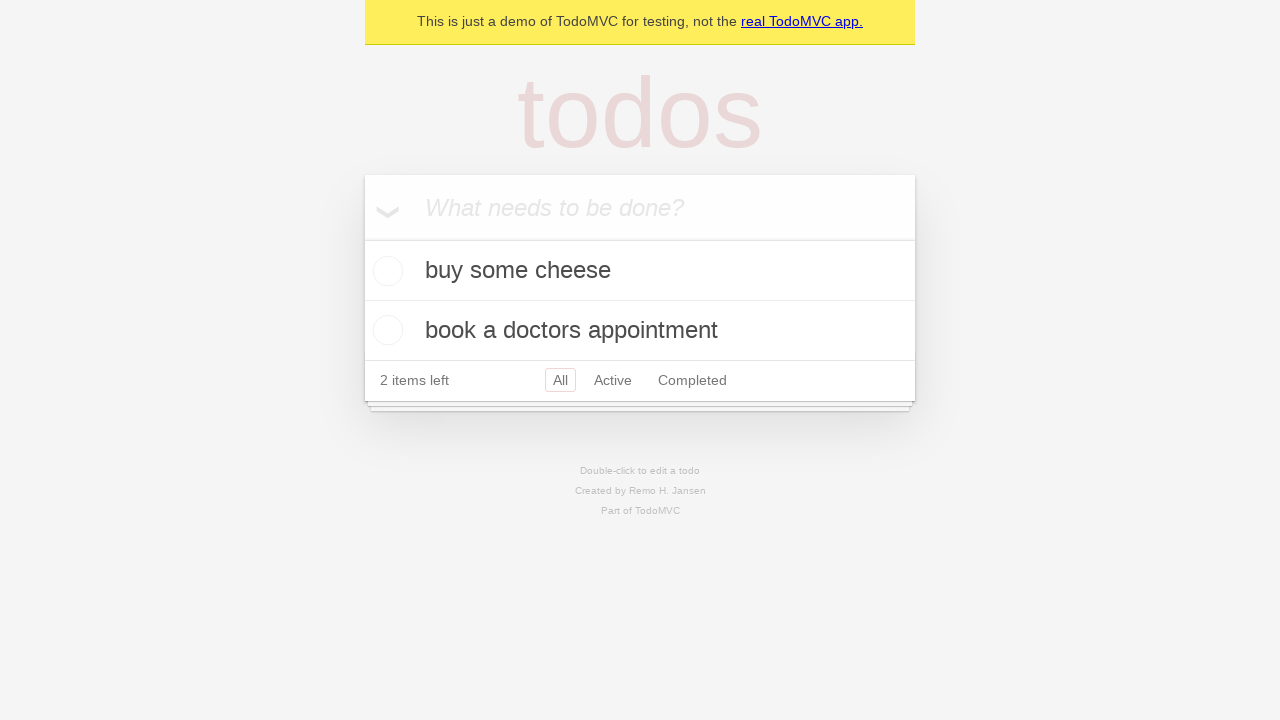